Opens the American Eagle homepage and verifies the page loaded correctly by checking the current URL matches the expected URL.

Starting URL: https://www.ae.com/us/en

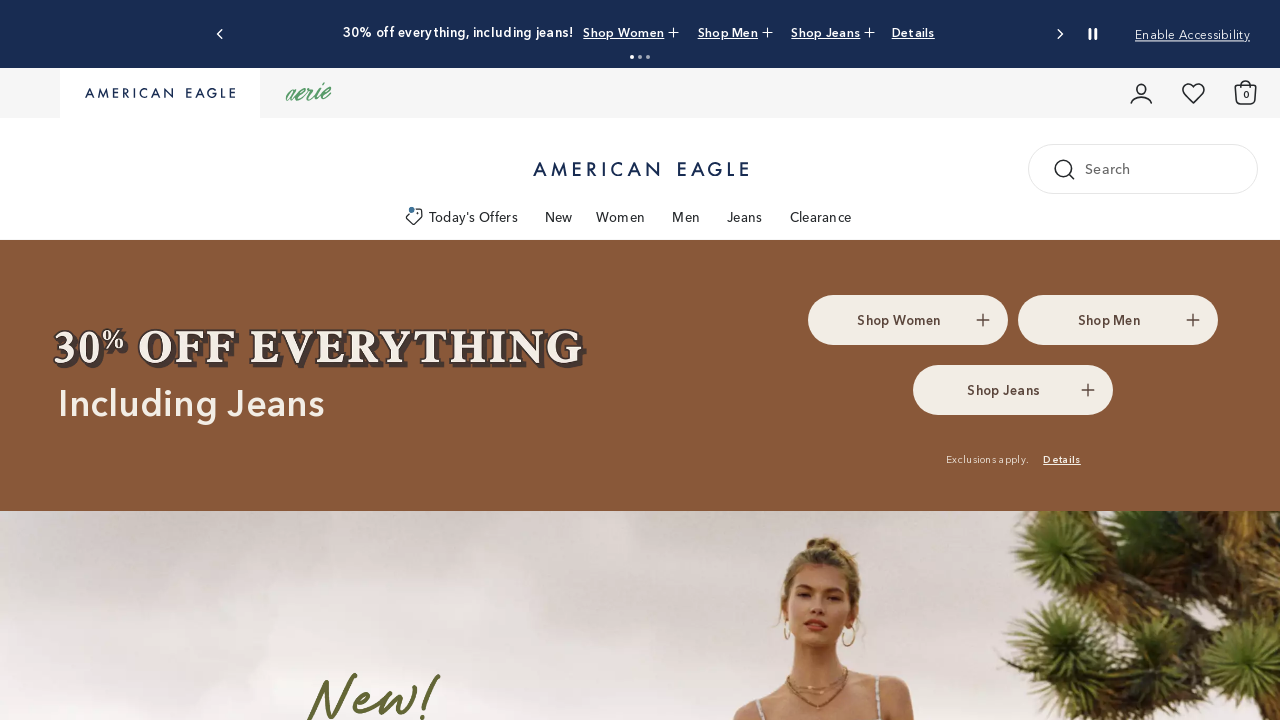

Waited for page to reach domcontentloaded state
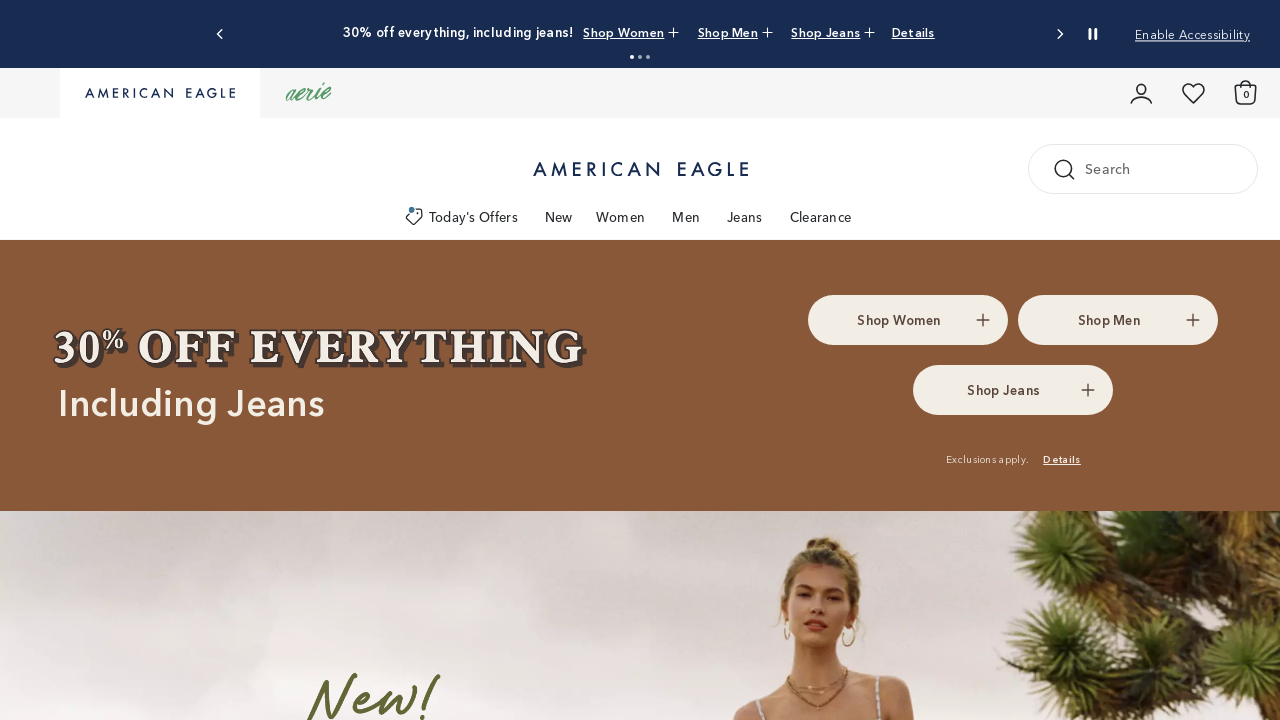

Verified current URL matches expected American Eagle homepage URL
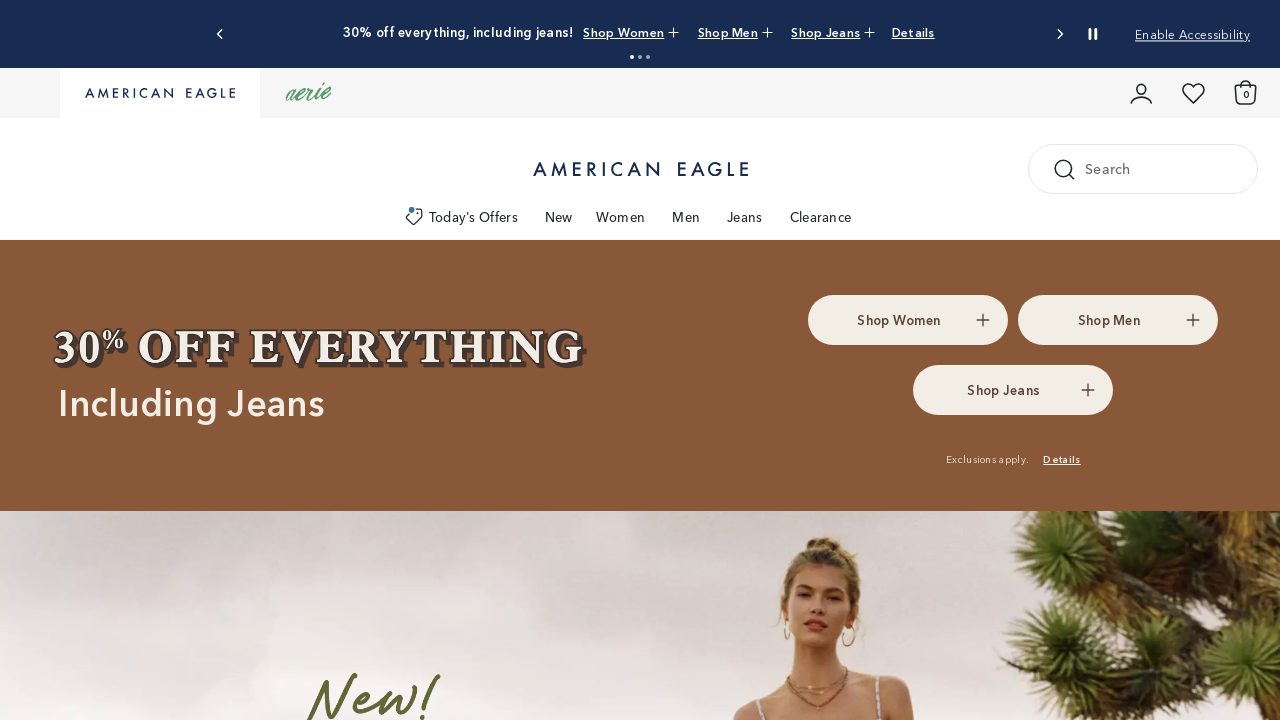

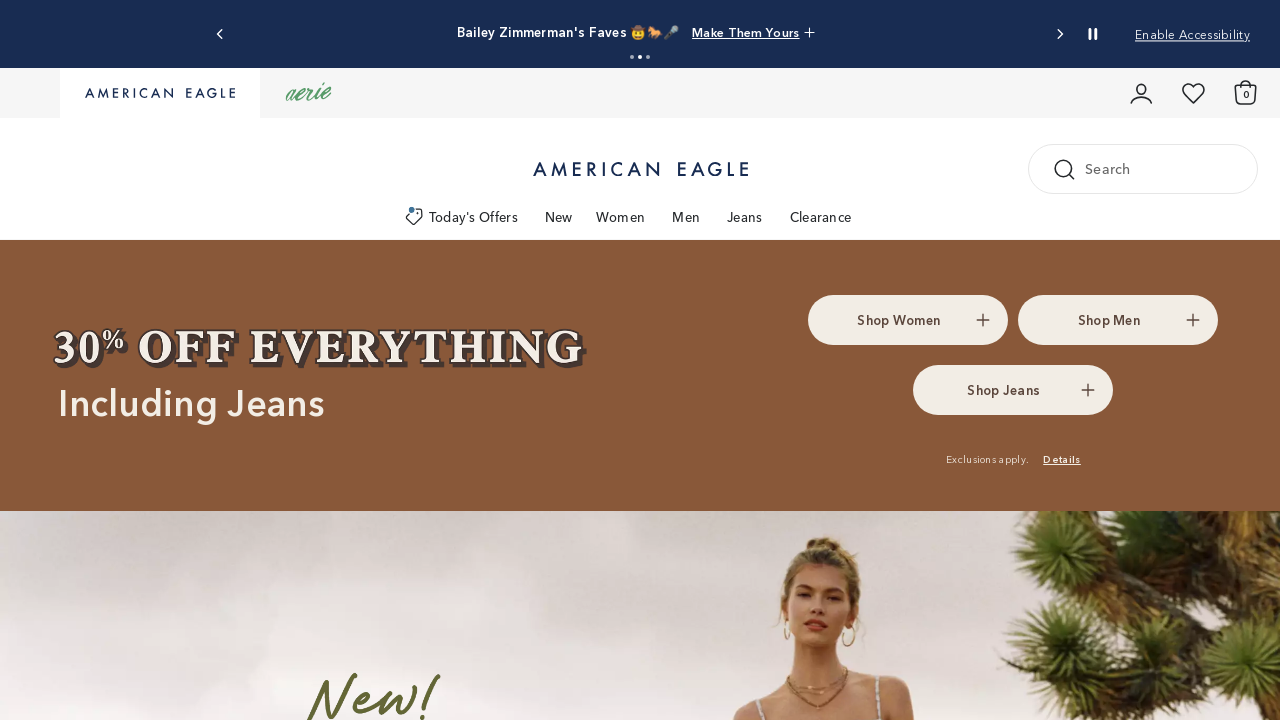